Tests JavaScript confirm dialog by clicking the second button, dismissing the alert (clicking Cancel), and verifying the result message does not contain "successfully".

Starting URL: https://the-internet.herokuapp.com/javascript_alerts

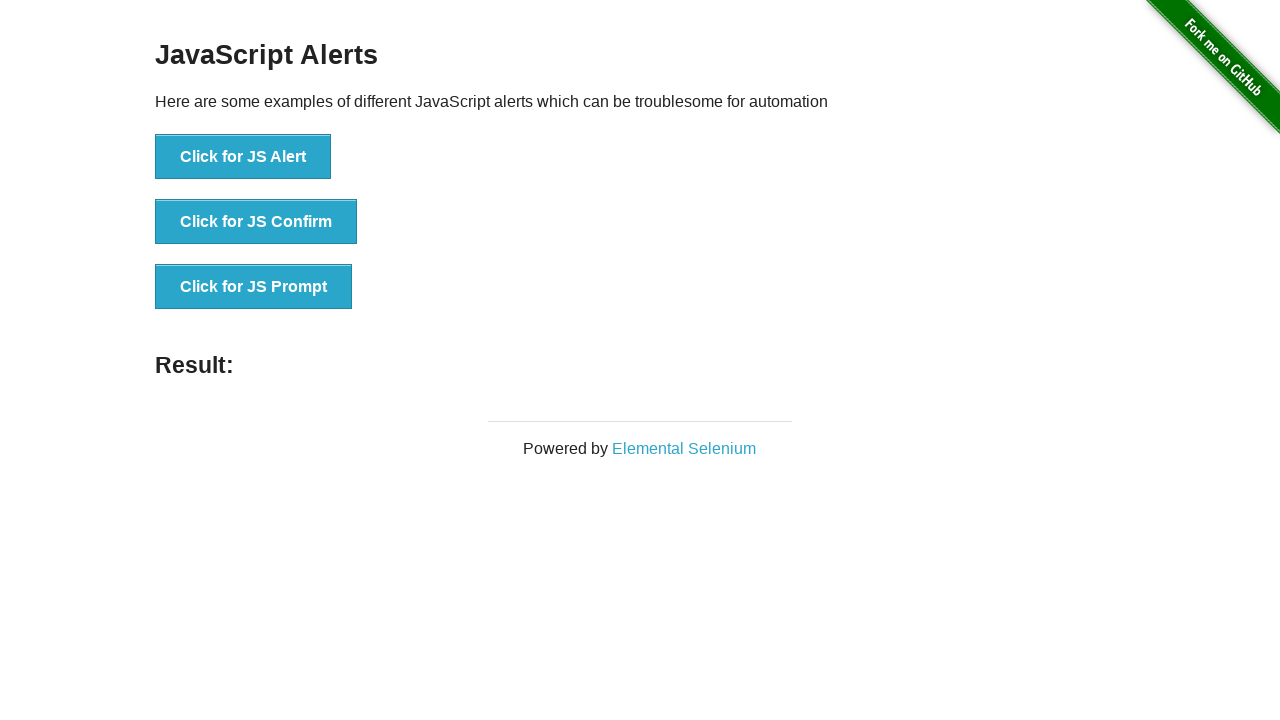

Set up dialog handler to dismiss confirm dialog by clicking Cancel
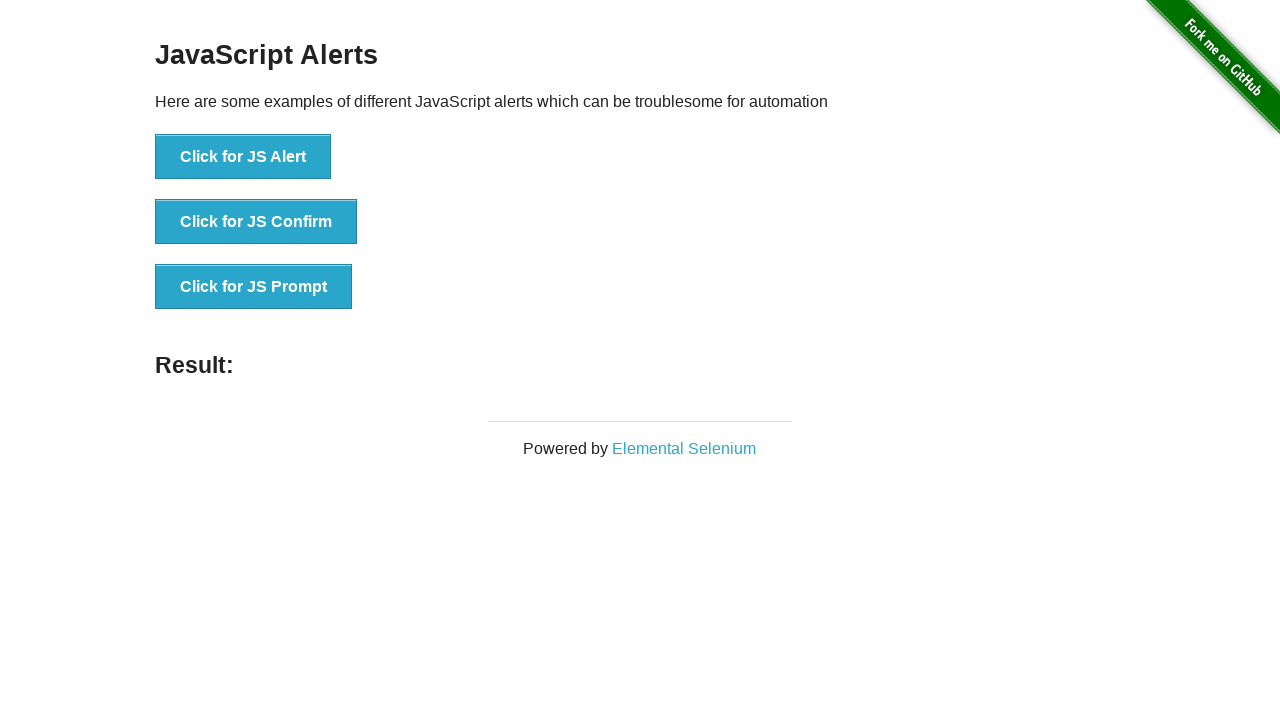

Clicked button to trigger JavaScript confirm dialog at (256, 222) on xpath=//*[text()='Click for JS Confirm']
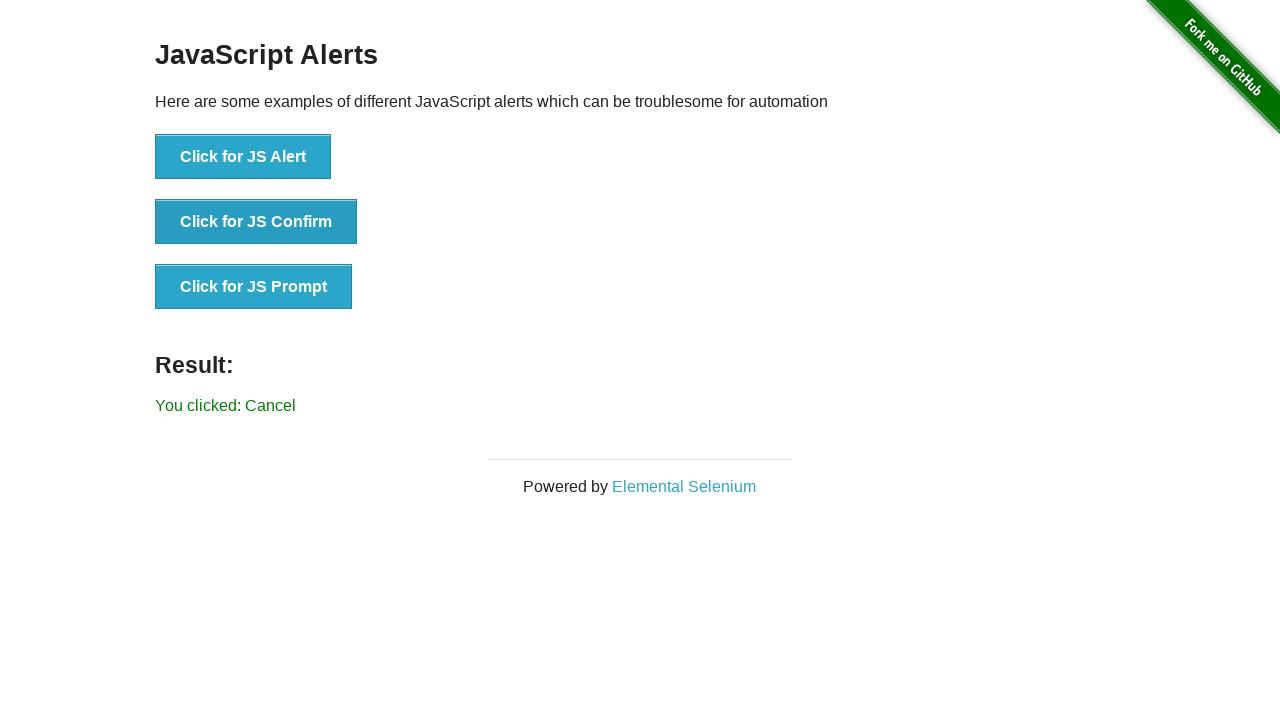

Waited for result message to appear
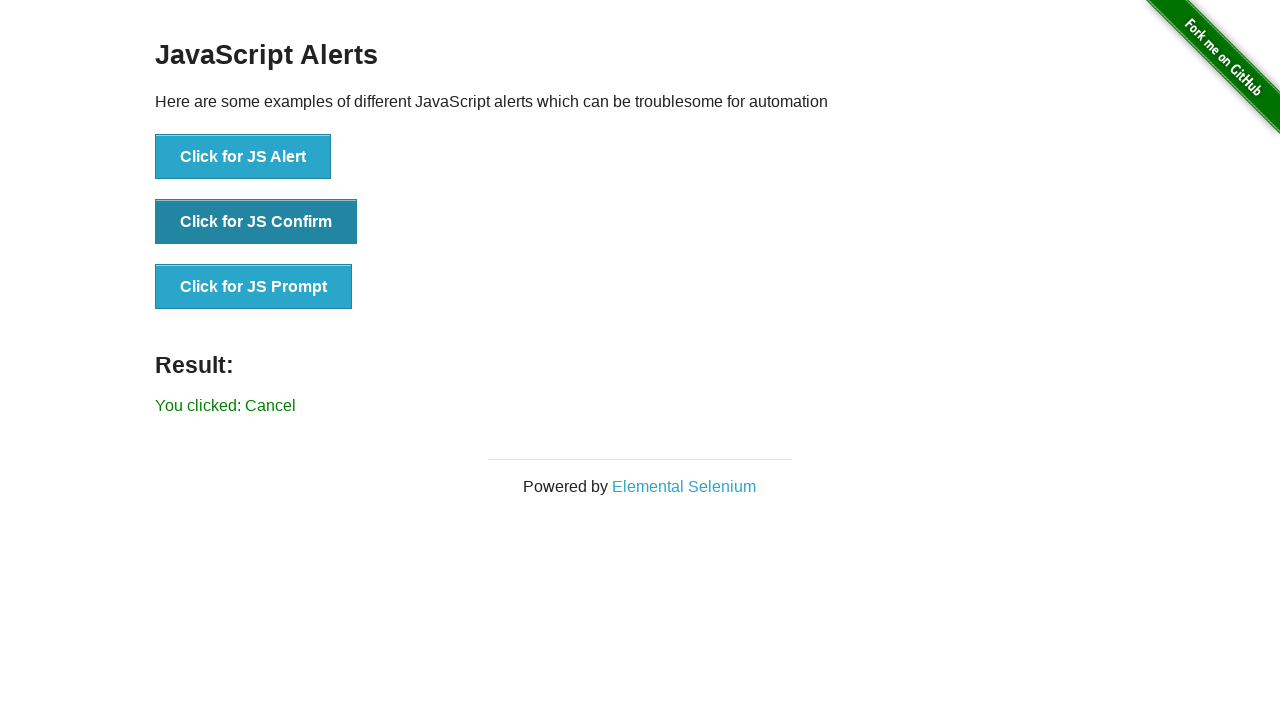

Retrieved result message text
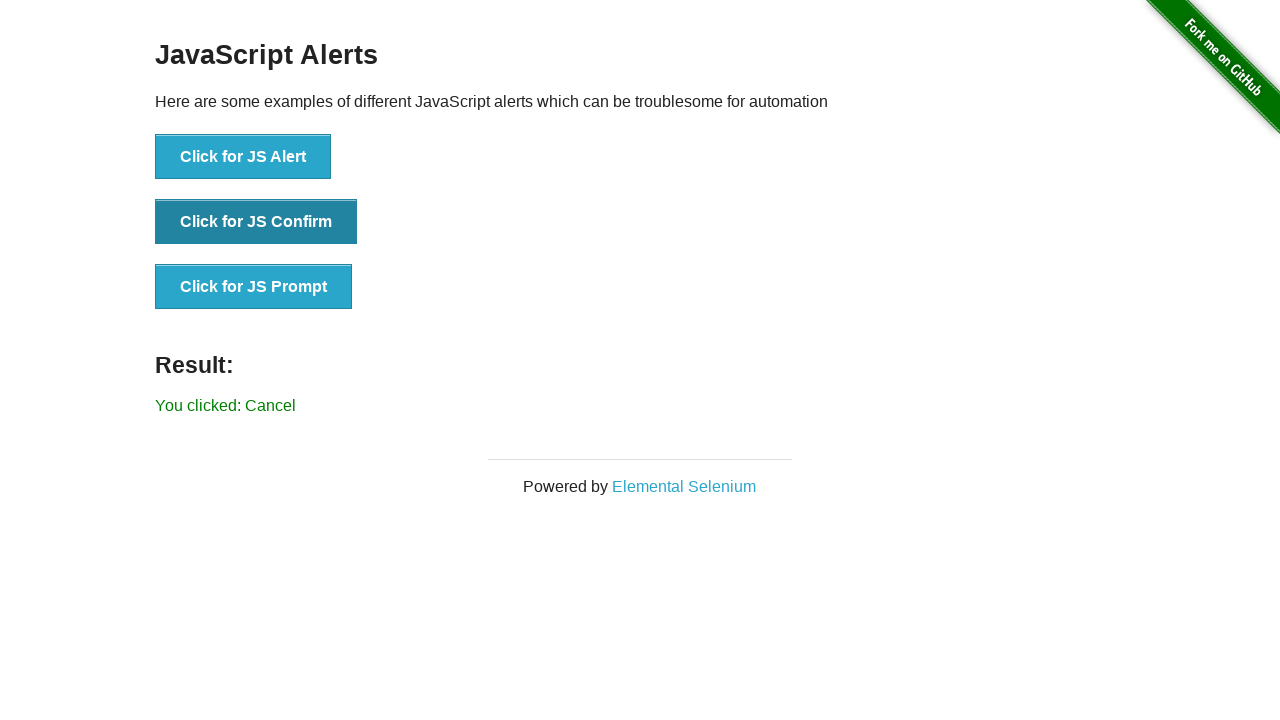

Verified that result message does not contain 'successfuly' after dismissing confirm dialog
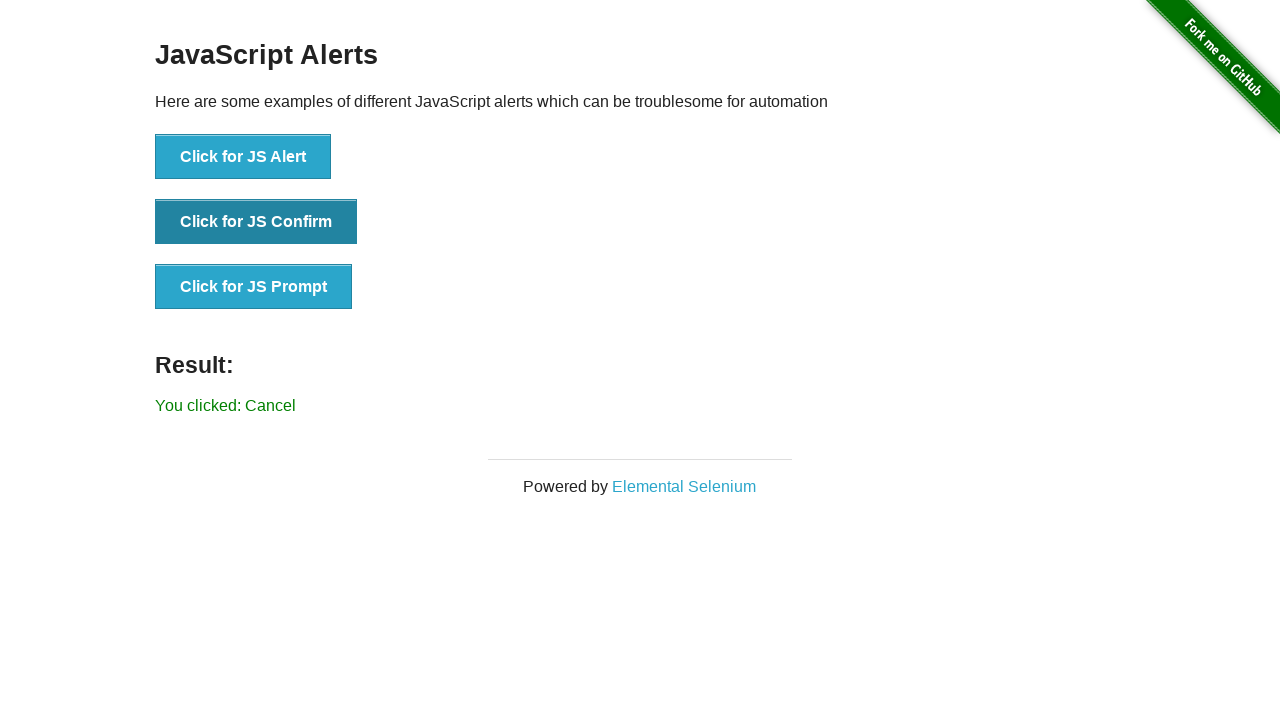

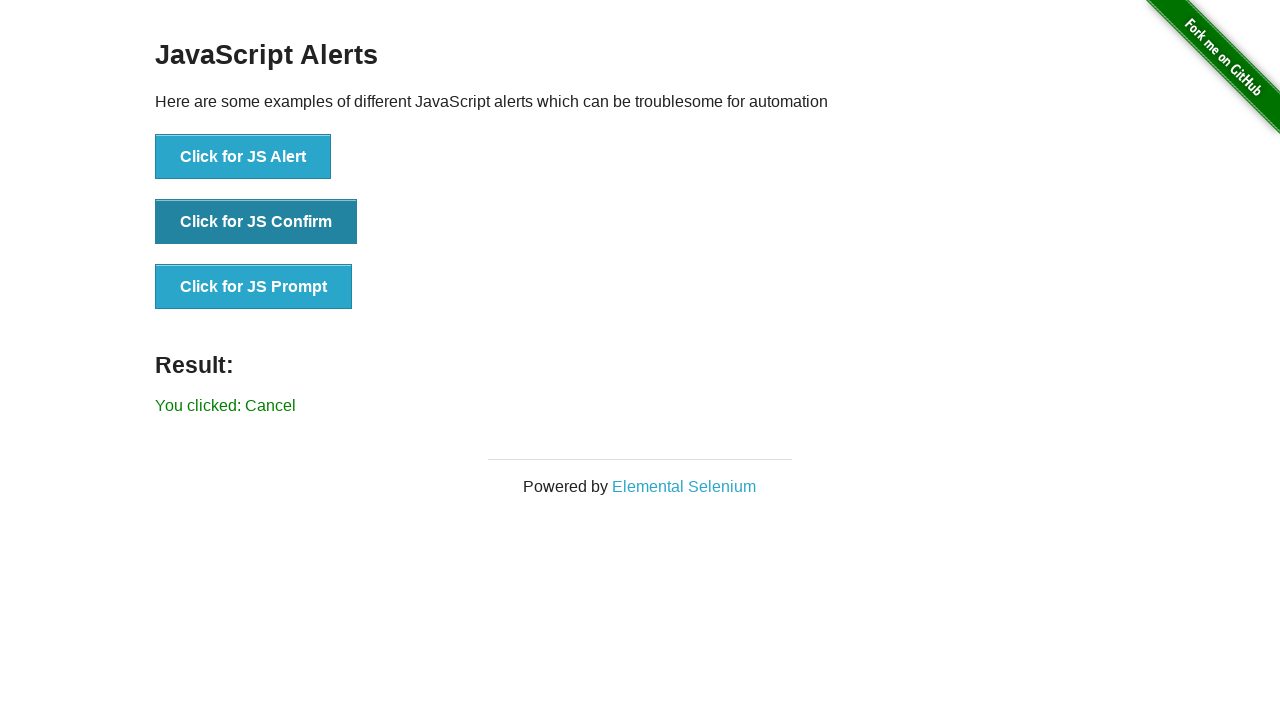